Tests table sorting functionality by navigating to a tables page, waiting for the table to load, and clicking on a column header to sort the table.

Starting URL: https://training-support.net/webelements/tables

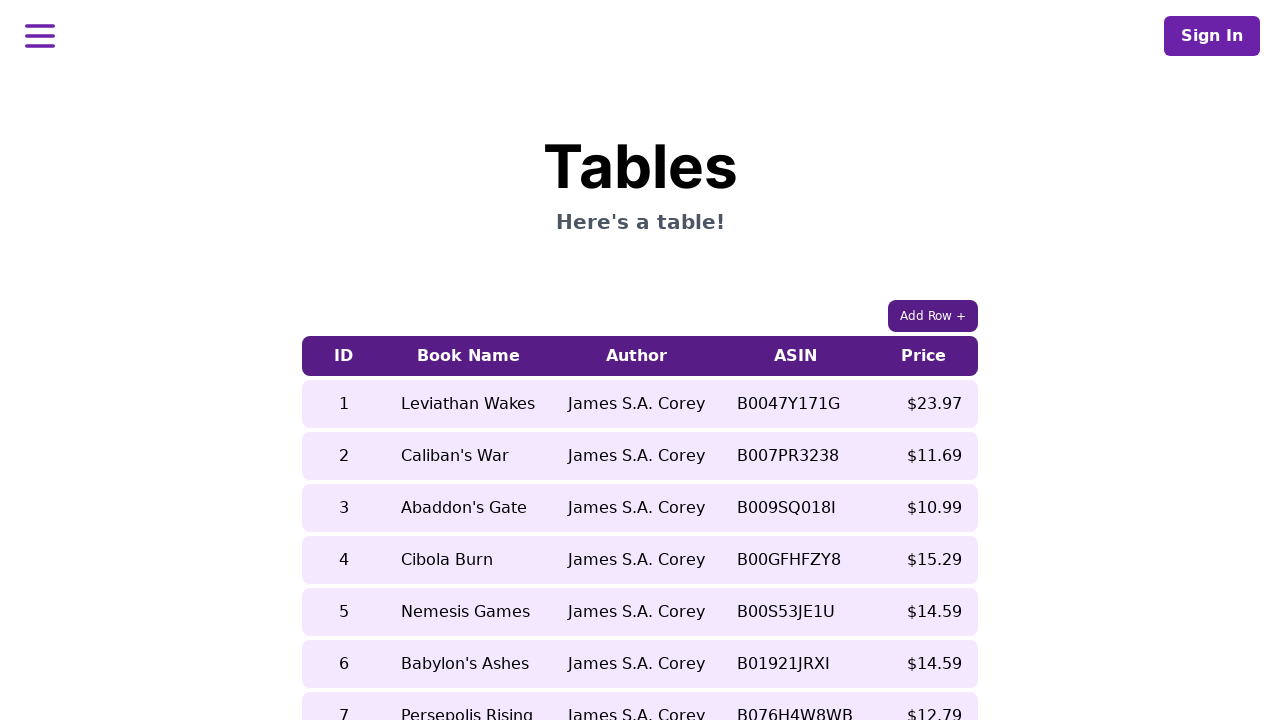

Waited for table to be visible
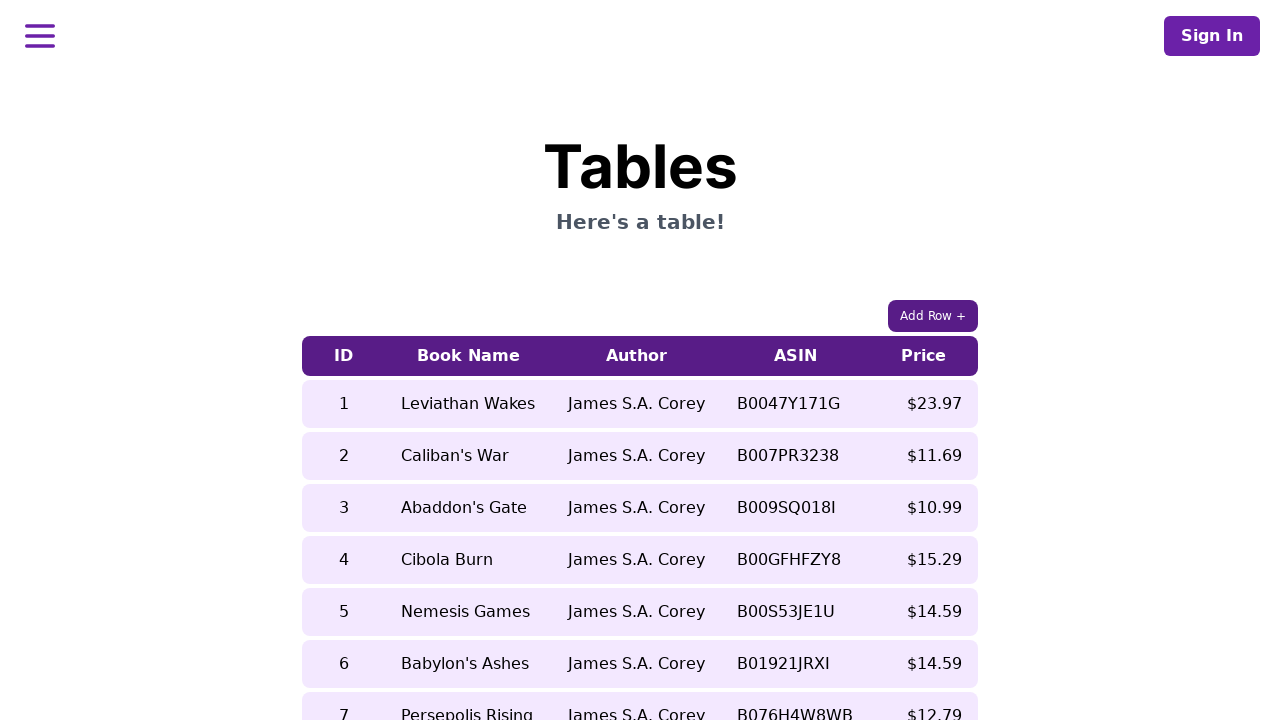

Waited for table rows to be present
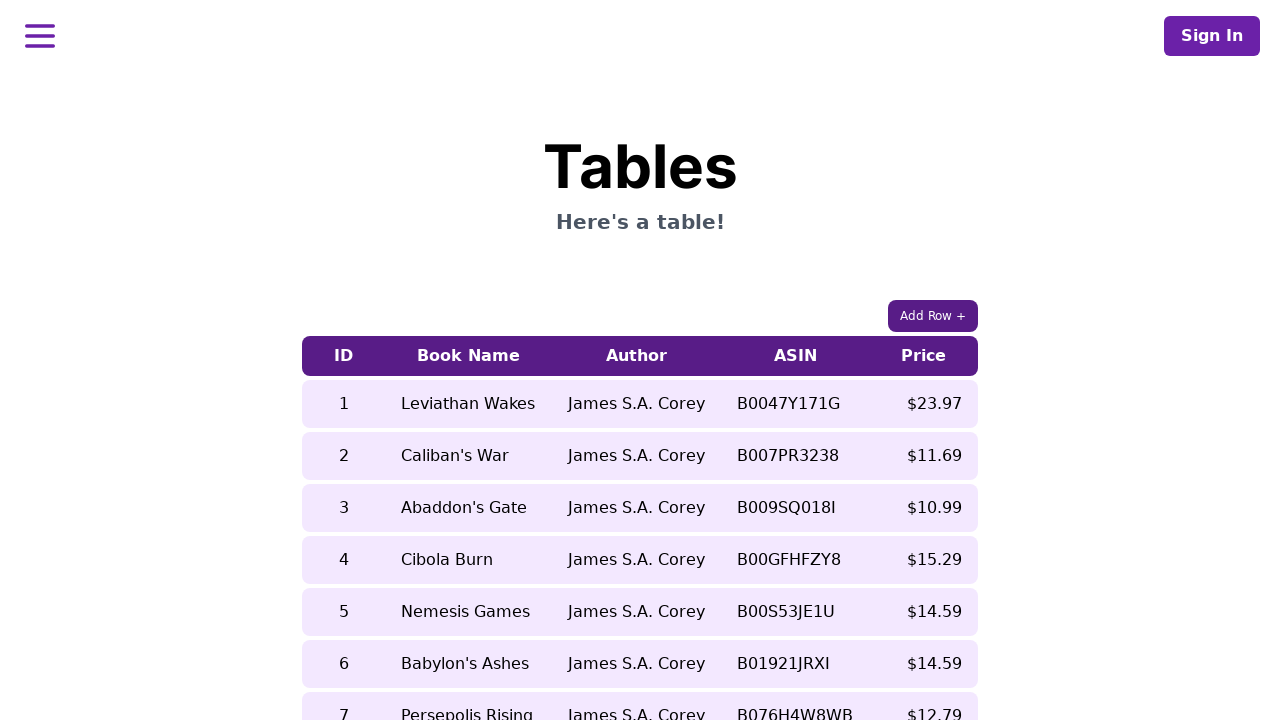

Clicked on 5th column header to sort the table at (924, 356) on xpath=//table[contains(@class, 'table-auto')]/thead/tr/th[5]
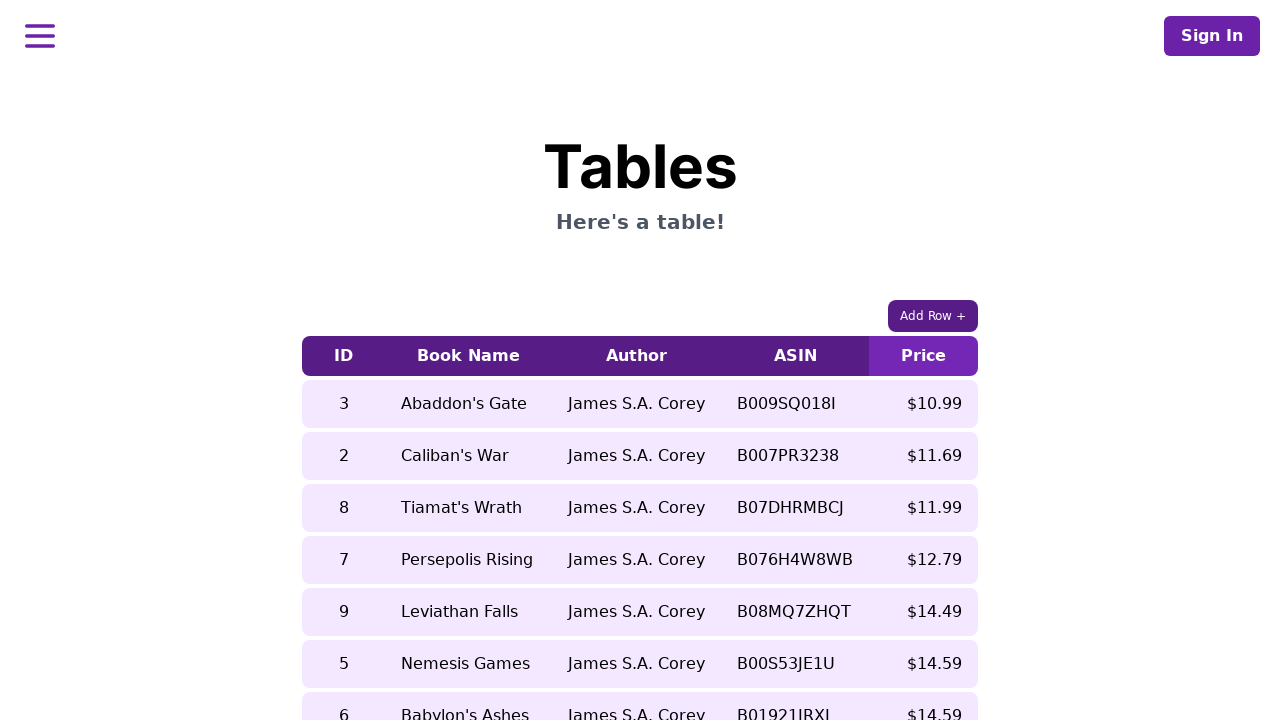

Waited for table to update after sorting
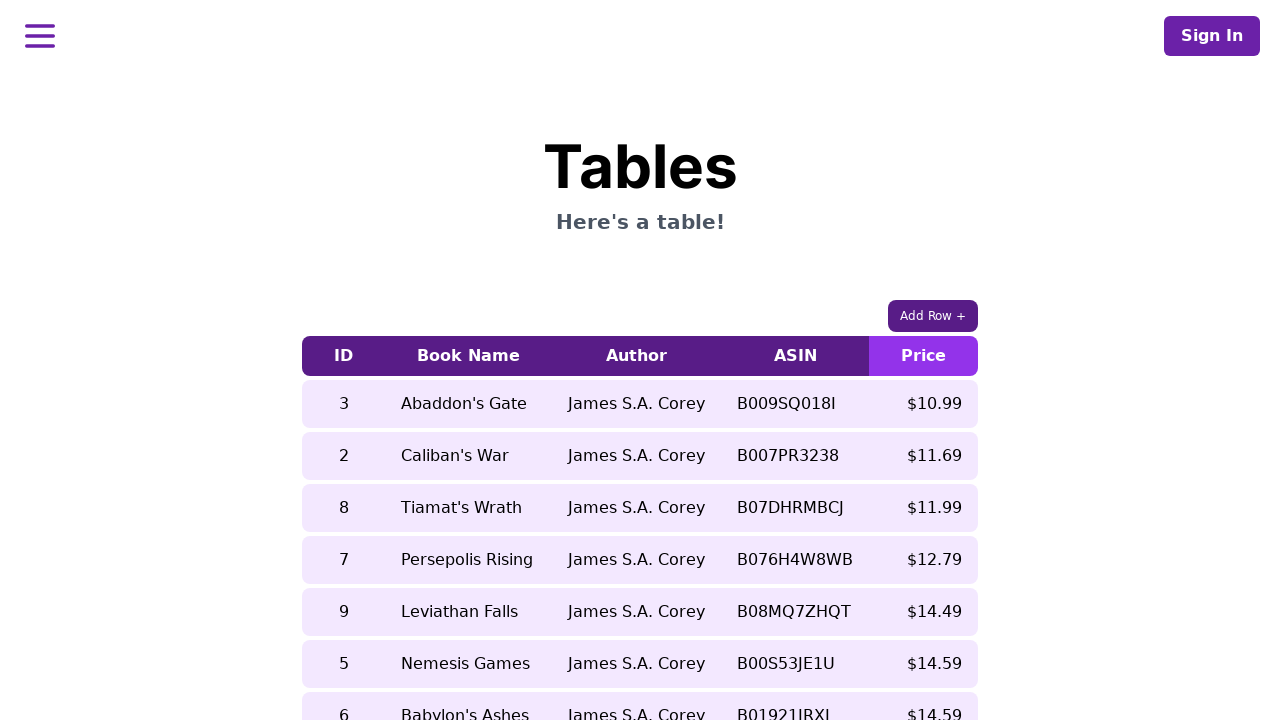

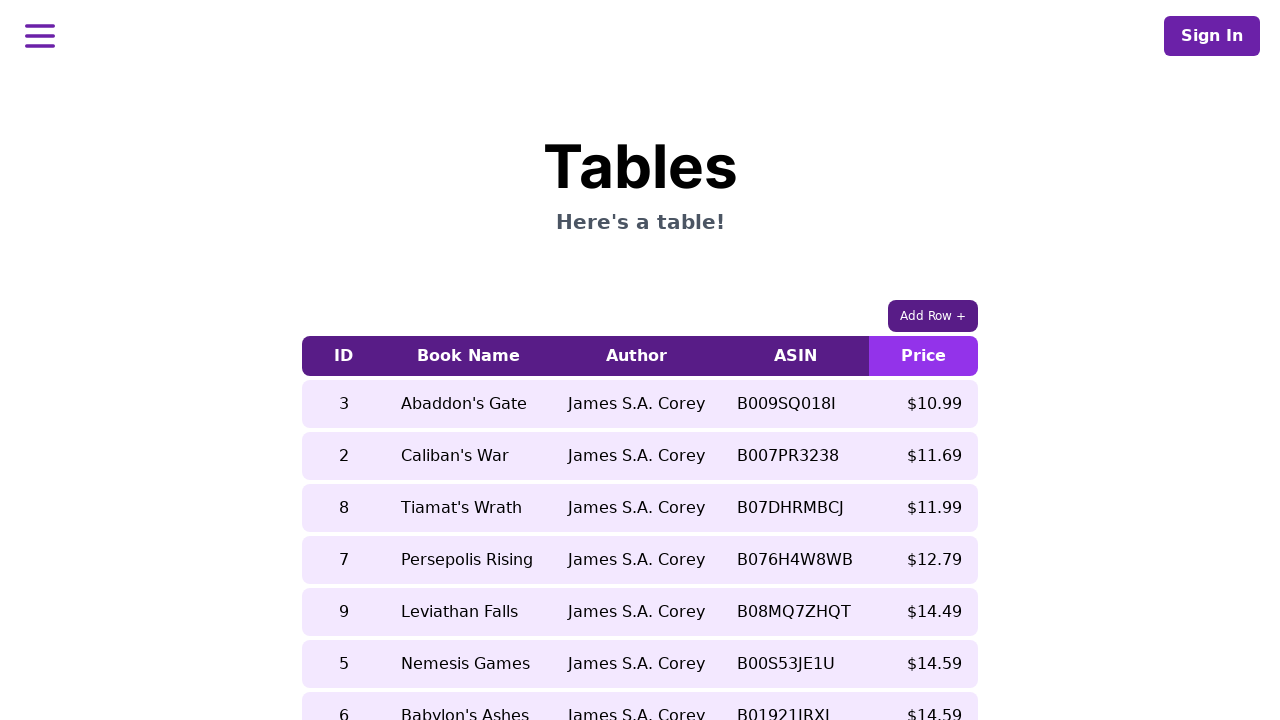